Tests that clicking Clear completed removes completed items from the list

Starting URL: https://demo.playwright.dev/todomvc

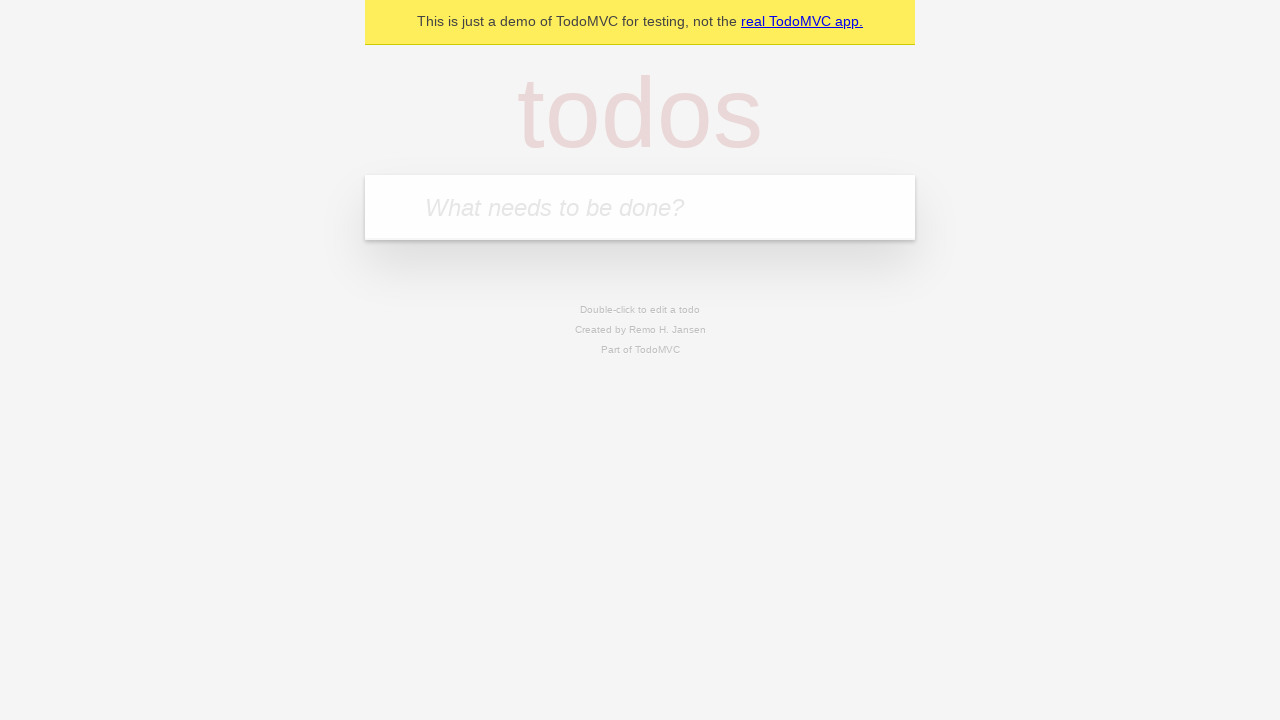

Filled todo input with 'buy some cheese' on internal:attr=[placeholder="What needs to be done?"i]
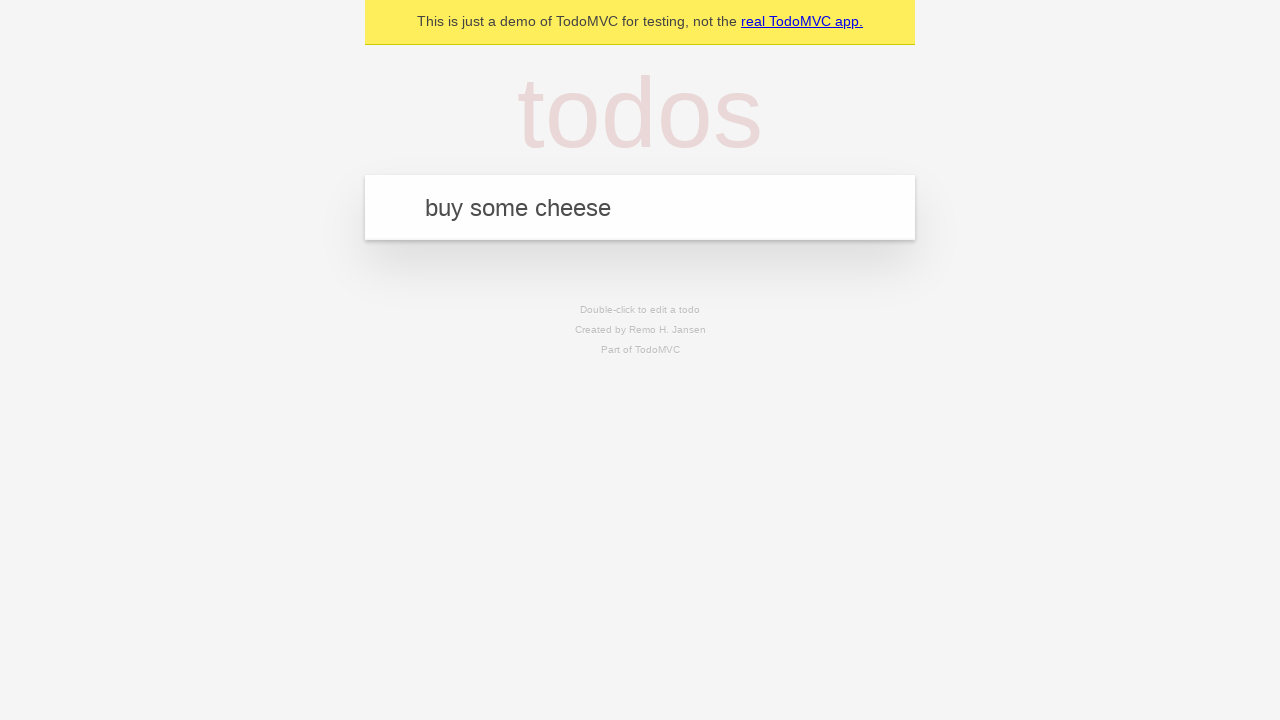

Pressed Enter to add 'buy some cheese' to the todo list on internal:attr=[placeholder="What needs to be done?"i]
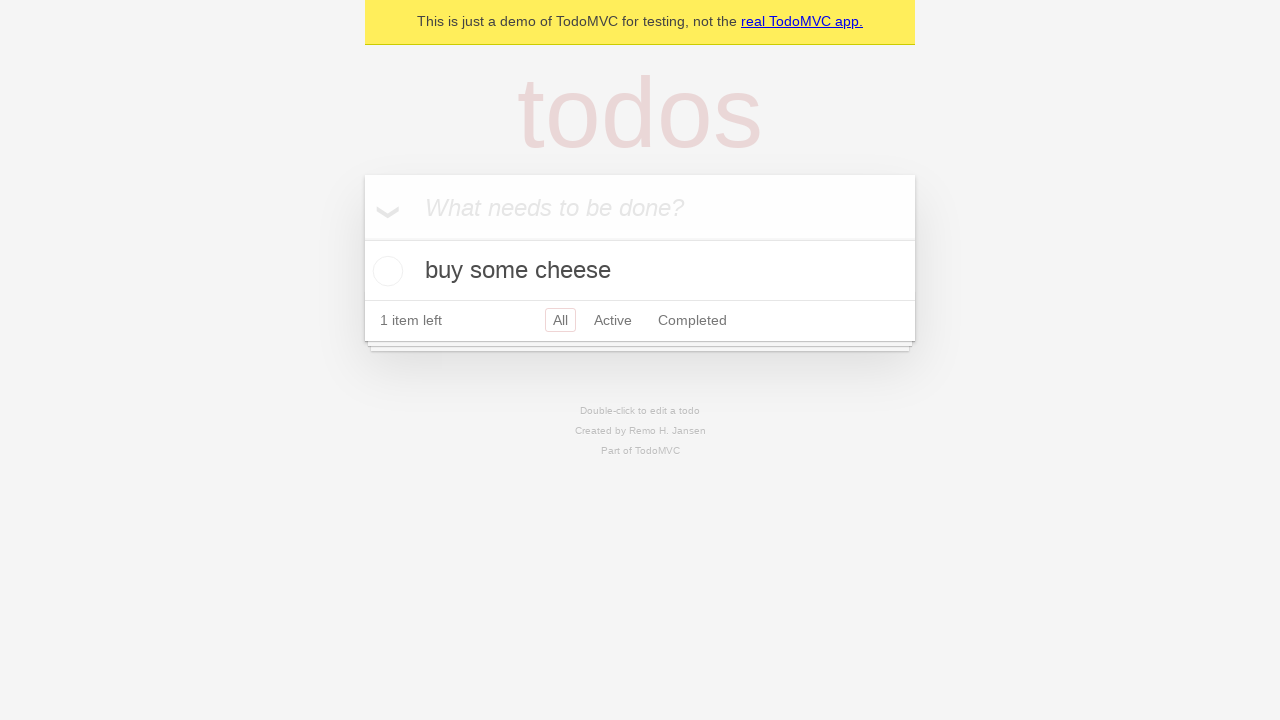

Filled todo input with 'feed the cat' on internal:attr=[placeholder="What needs to be done?"i]
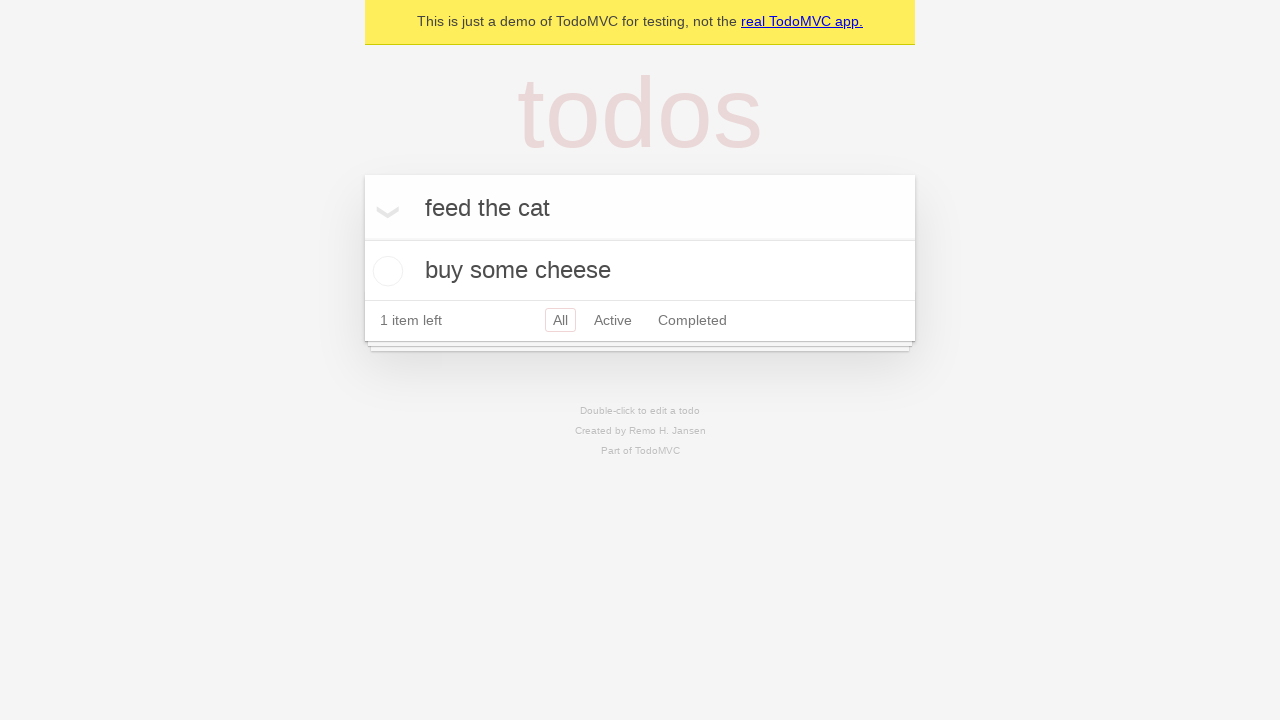

Pressed Enter to add 'feed the cat' to the todo list on internal:attr=[placeholder="What needs to be done?"i]
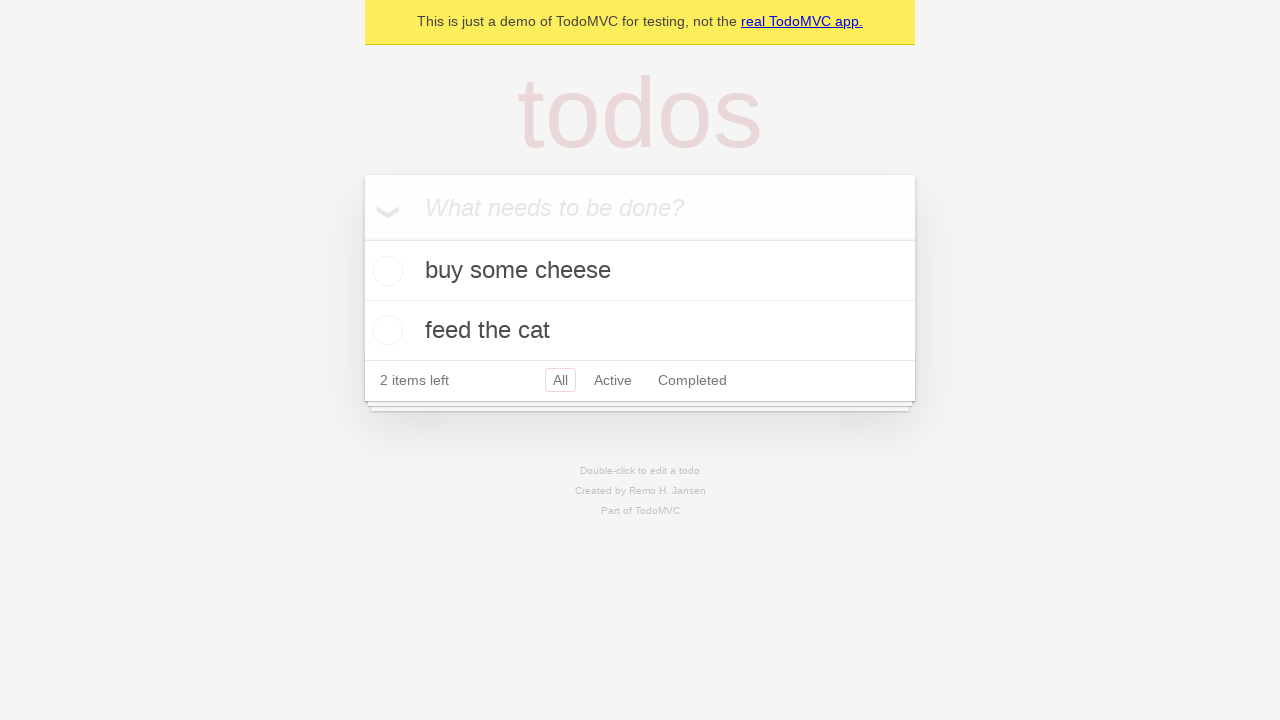

Filled todo input with 'book a doctors appointment' on internal:attr=[placeholder="What needs to be done?"i]
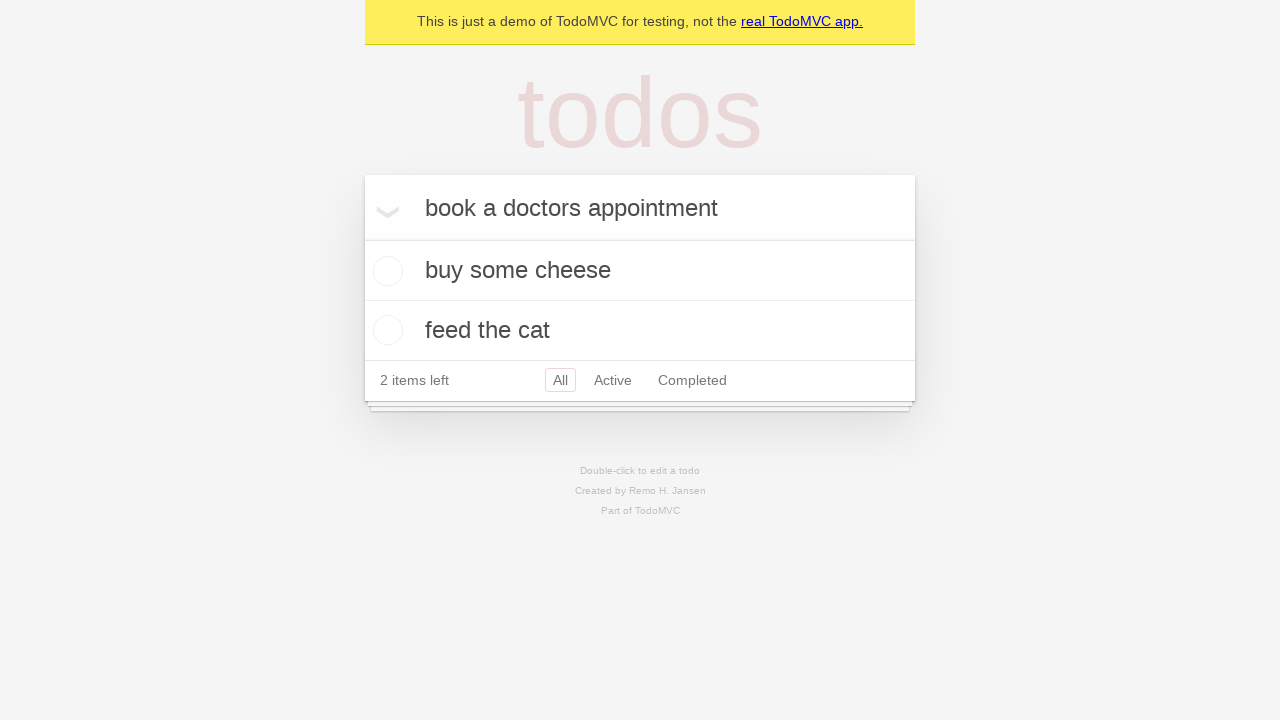

Pressed Enter to add 'book a doctors appointment' to the todo list on internal:attr=[placeholder="What needs to be done?"i]
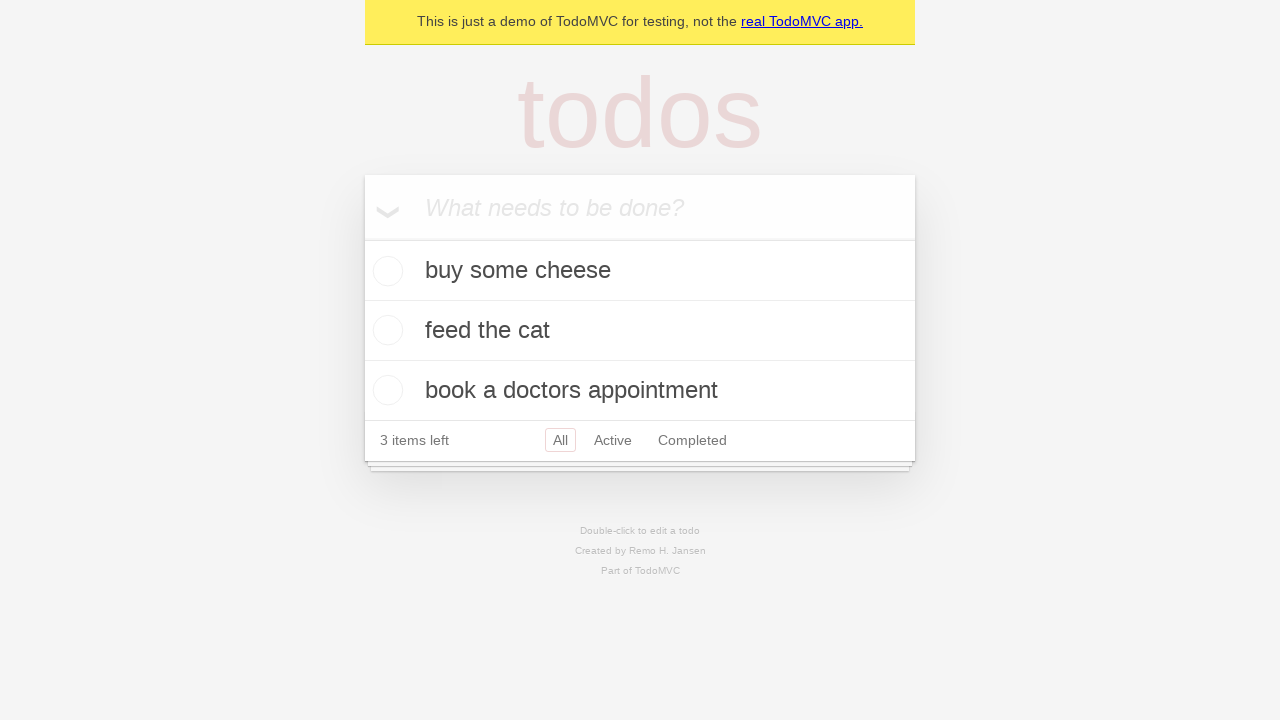

Located all todo items on the page
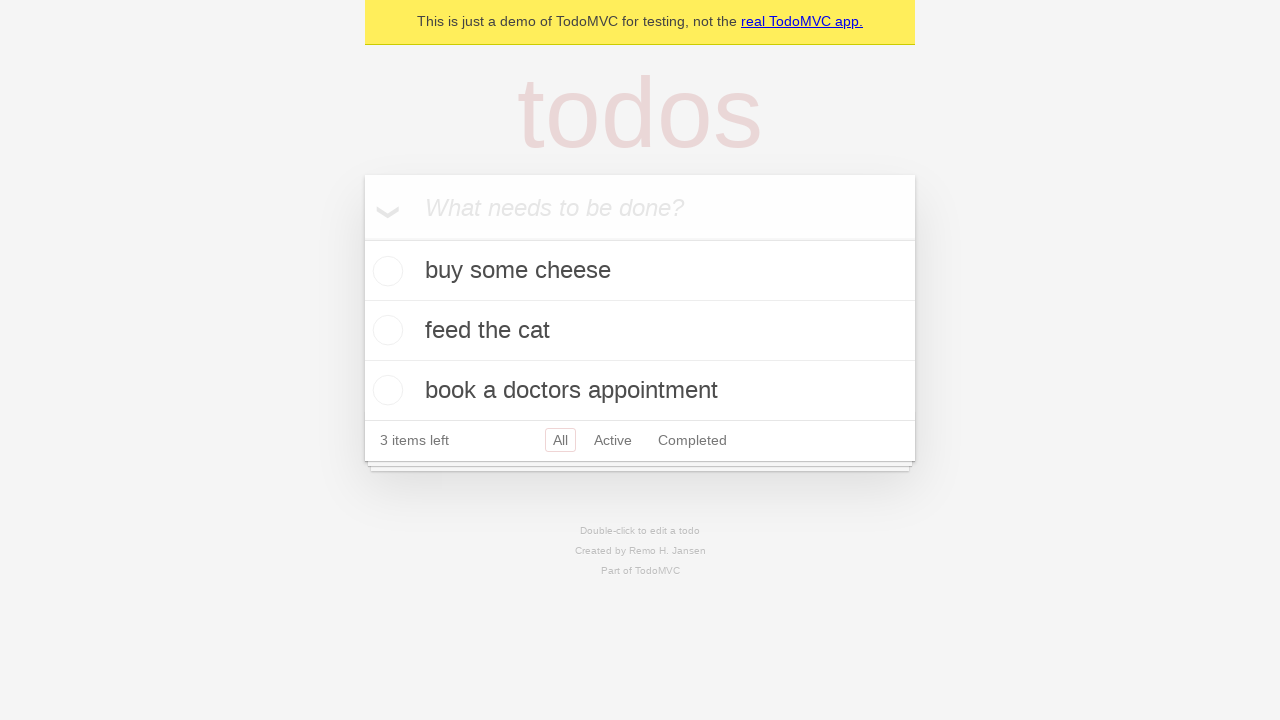

Checked the checkbox for the second todo item at (385, 330) on internal:testid=[data-testid="todo-item"s] >> nth=1 >> internal:role=checkbox
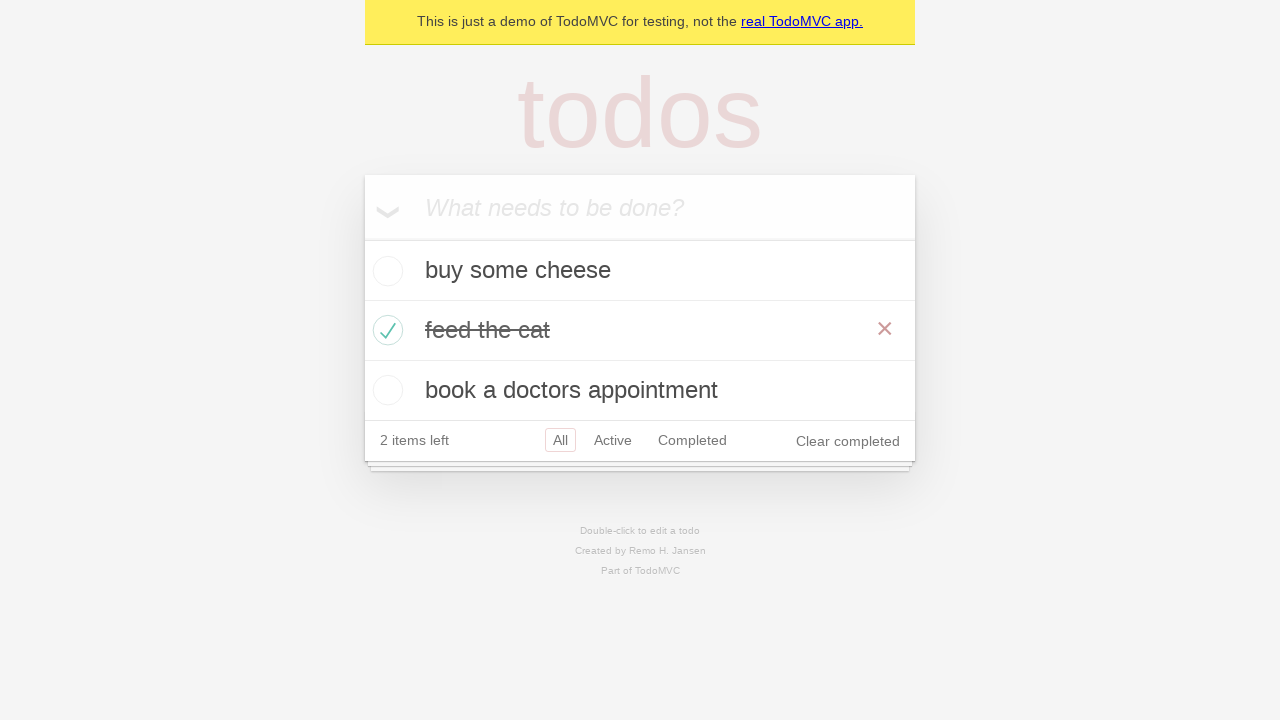

Clicked 'Clear completed' button to remove completed todos at (848, 441) on internal:role=button[name="Clear completed"i]
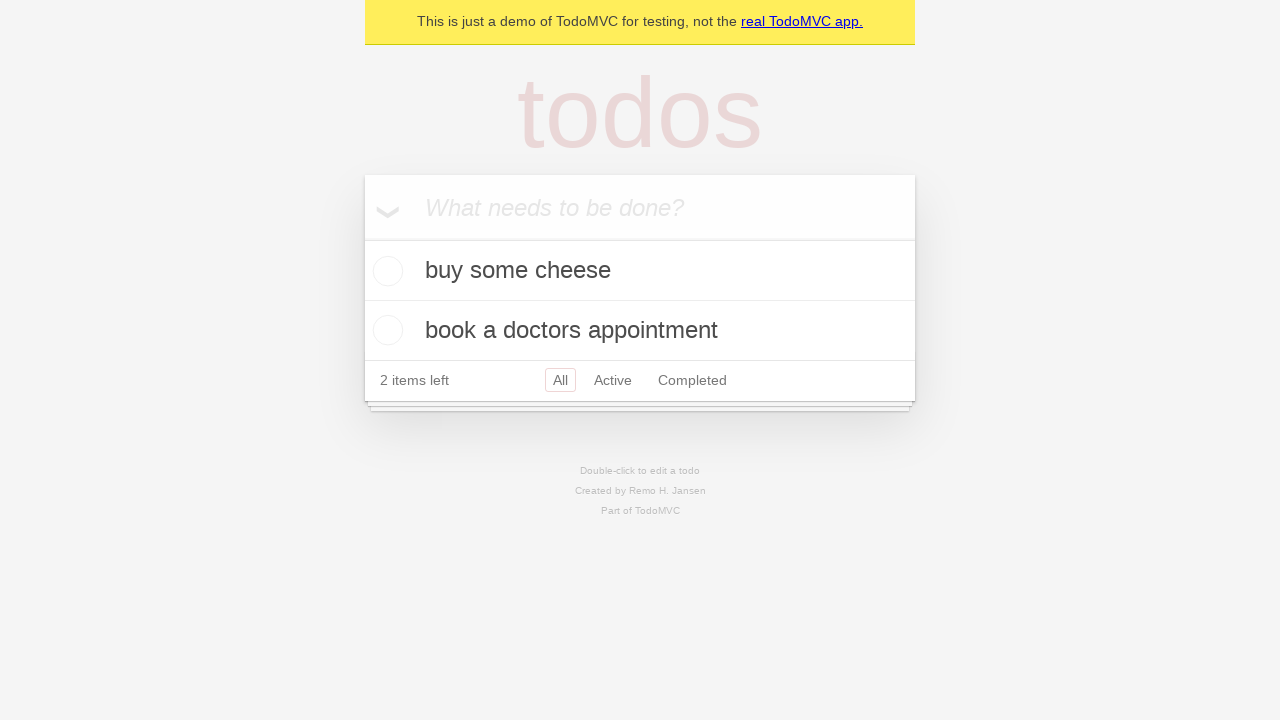

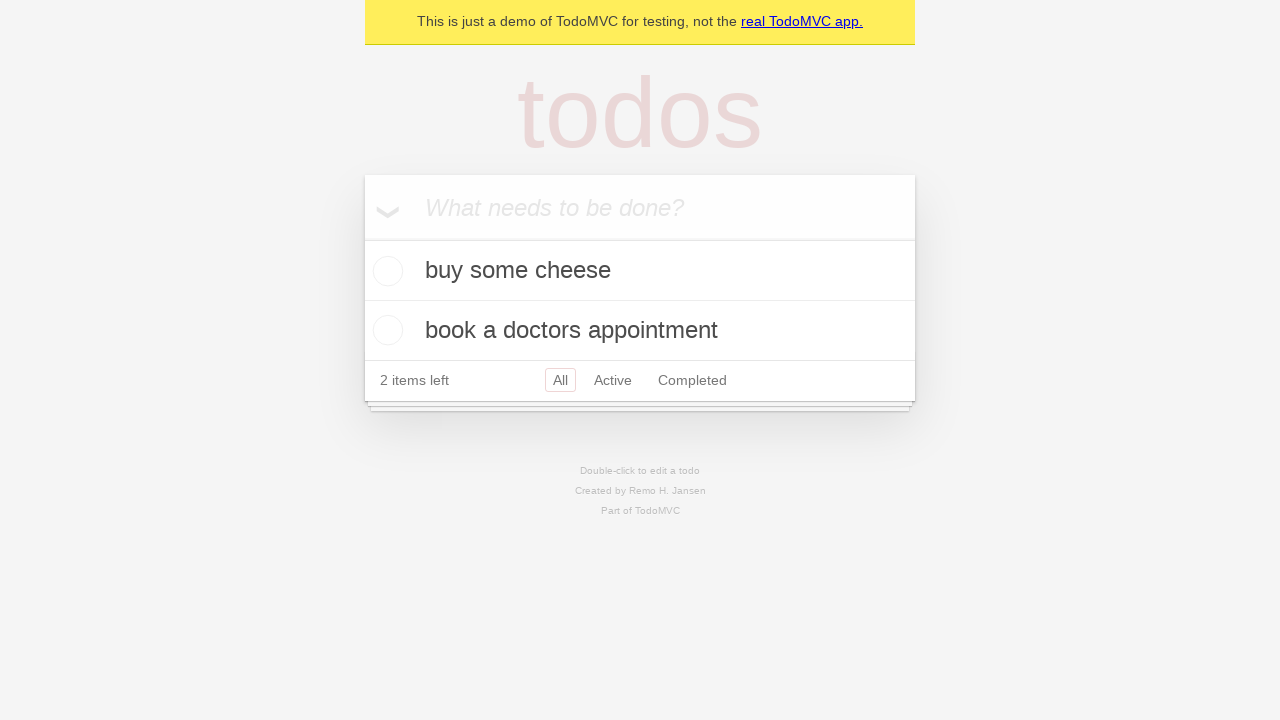